Navigates to an automation practice page and scrolls to the bottom of the page to verify page loading and scrolling functionality

Starting URL: https://rahulshettyacademy.com/AutomationPractice/

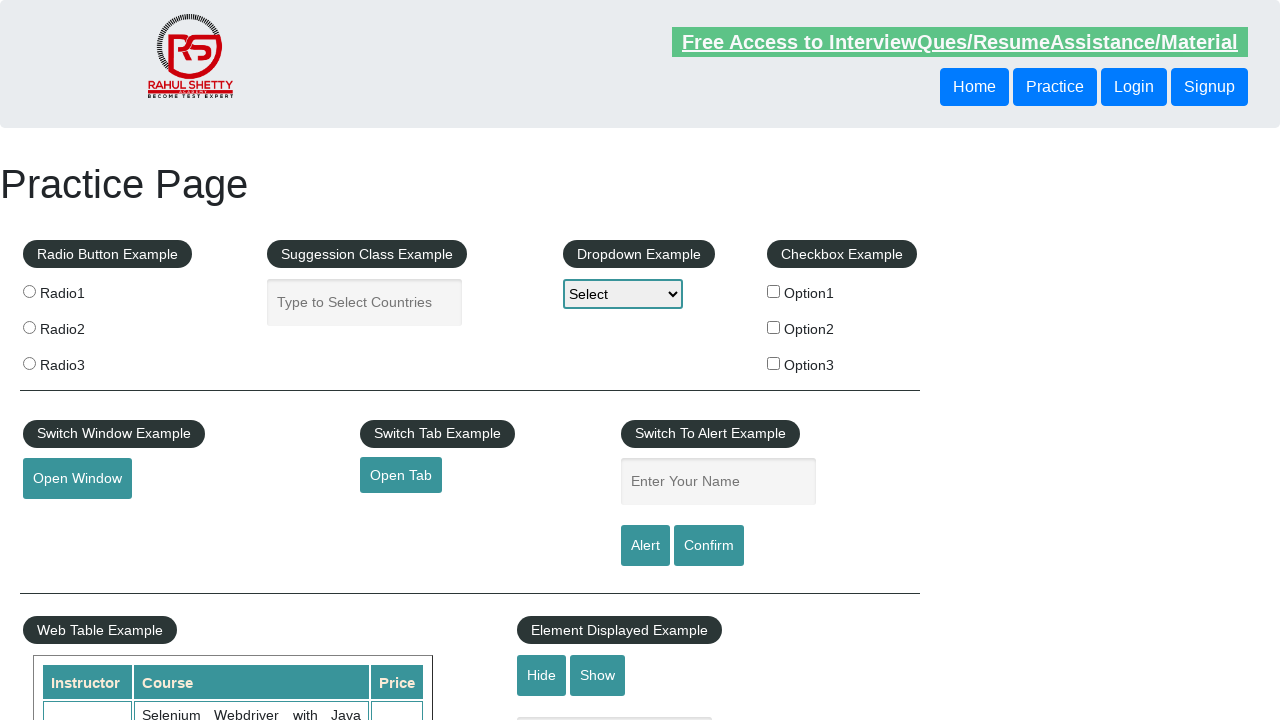

Navigated to automation practice page
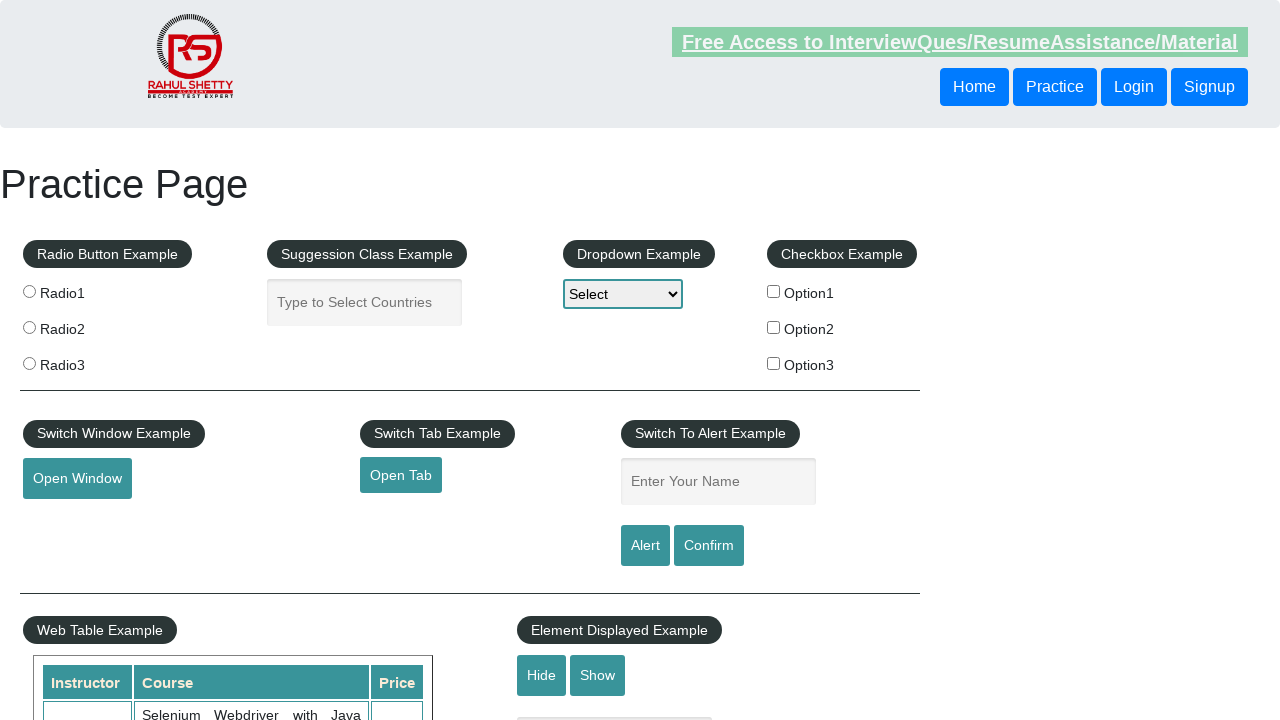

Scrolled to the bottom of the page
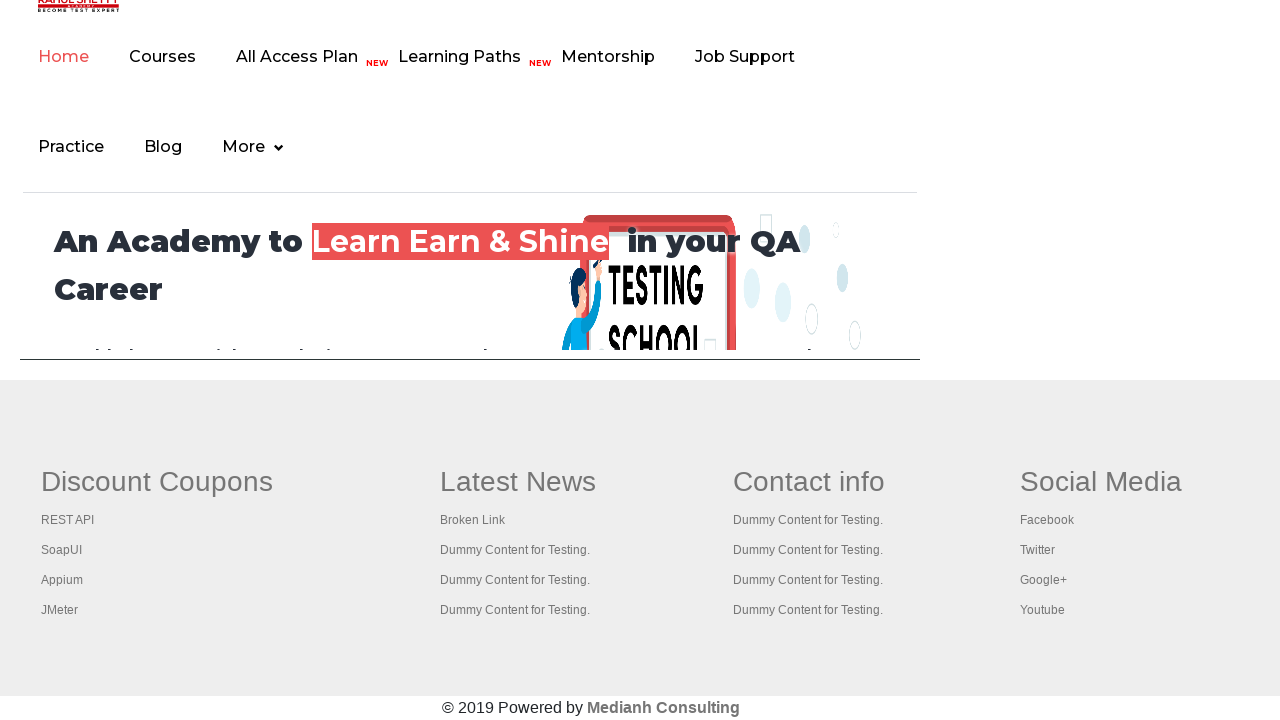

Waited for lazy-loaded content to load
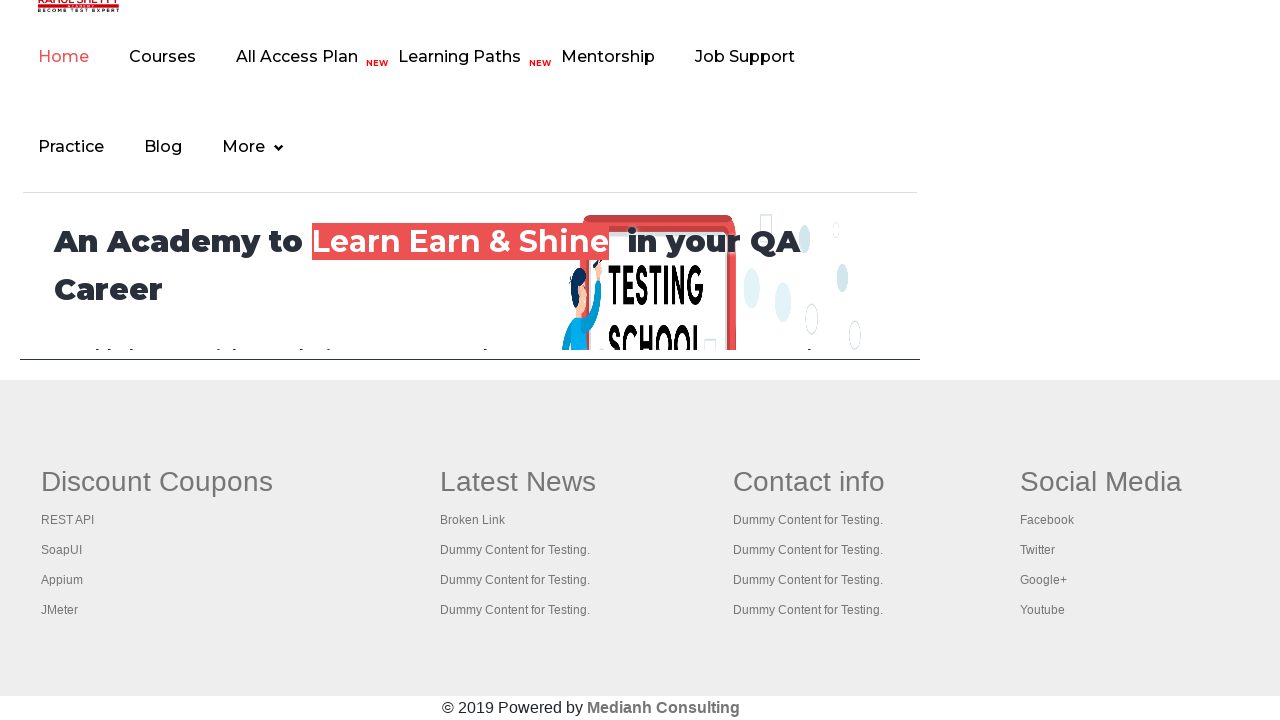

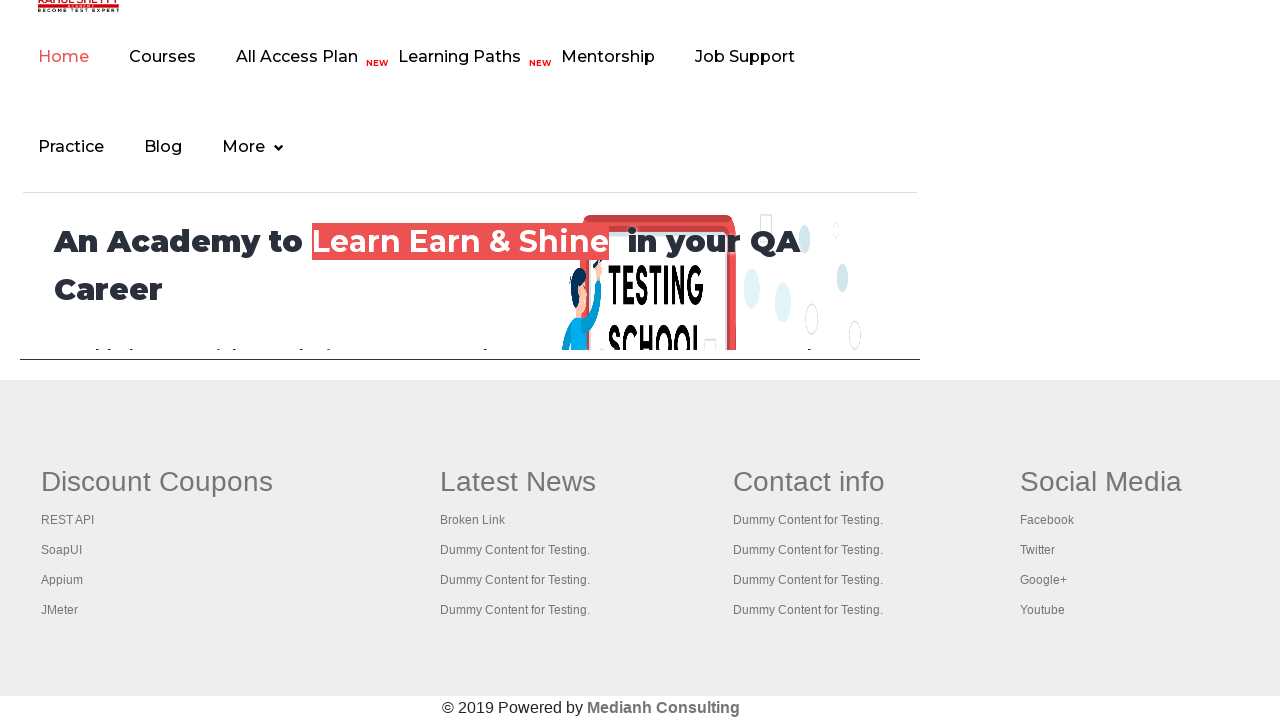